Tests that the todo counter displays the correct number of items as todos are added

Starting URL: https://demo.playwright.dev/todomvc

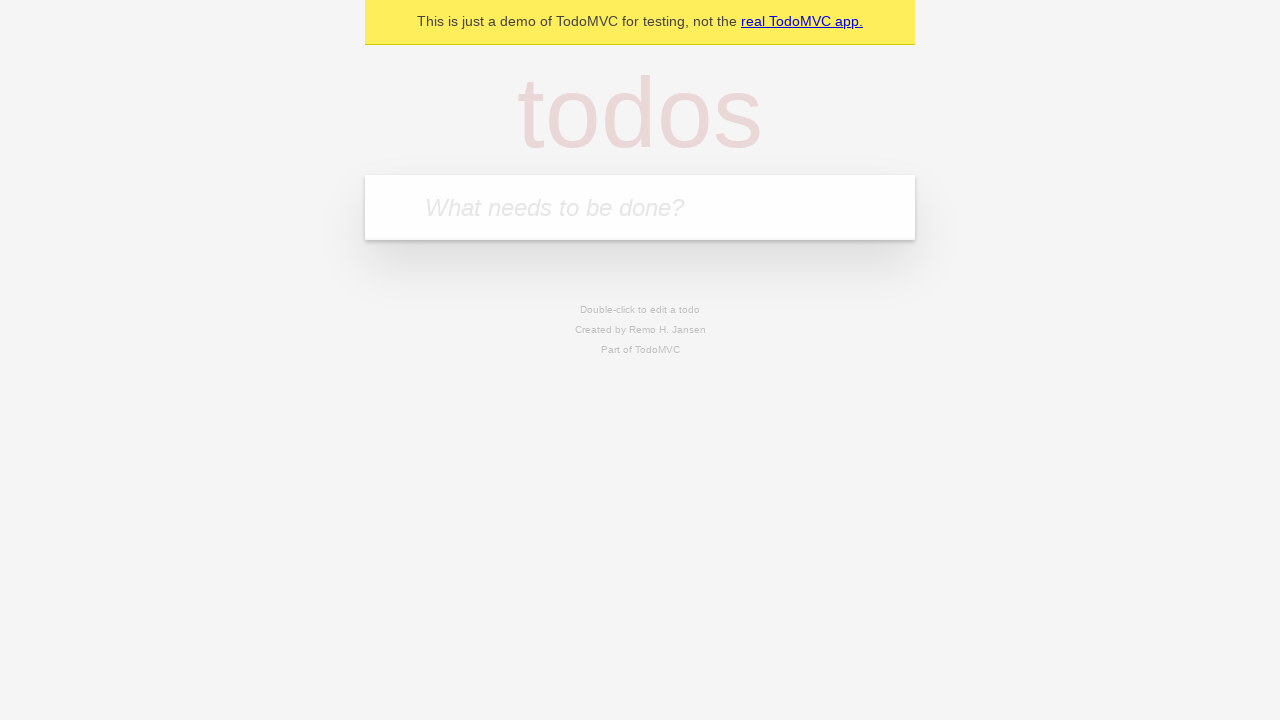

Located the 'What needs to be done?' input field
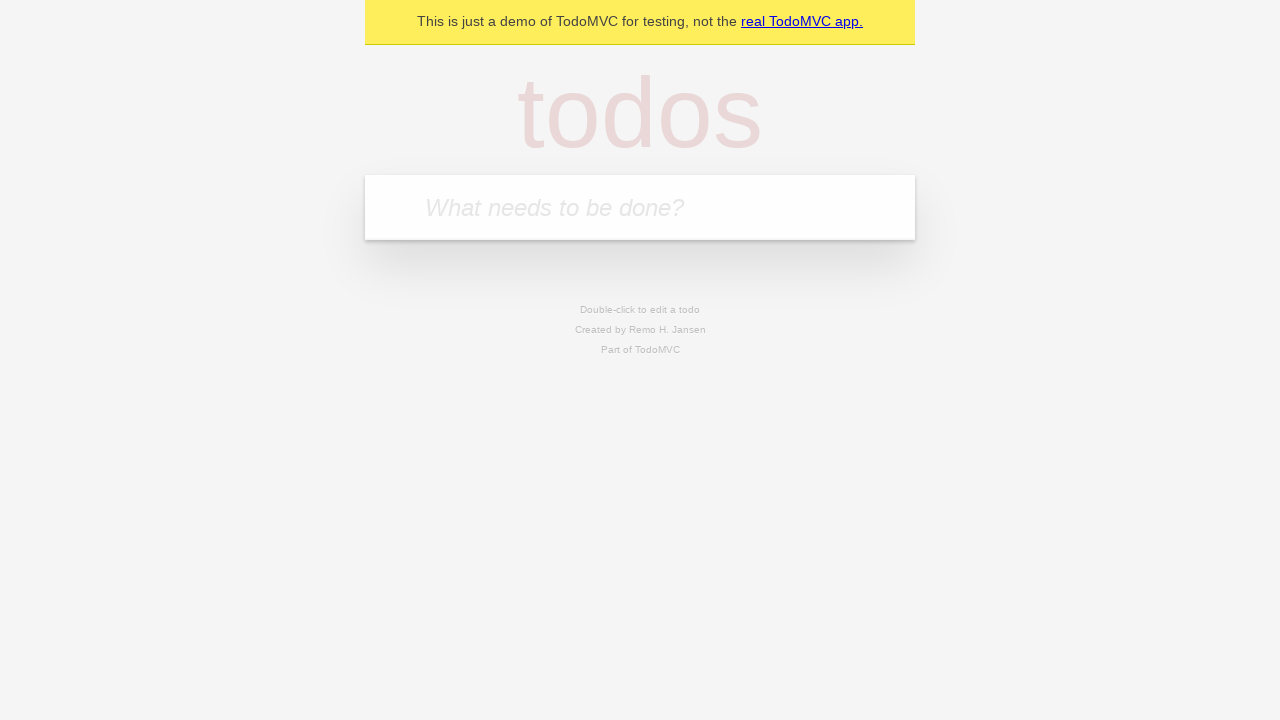

Filled todo input with 'buy some cheese' on internal:attr=[placeholder="What needs to be done?"i]
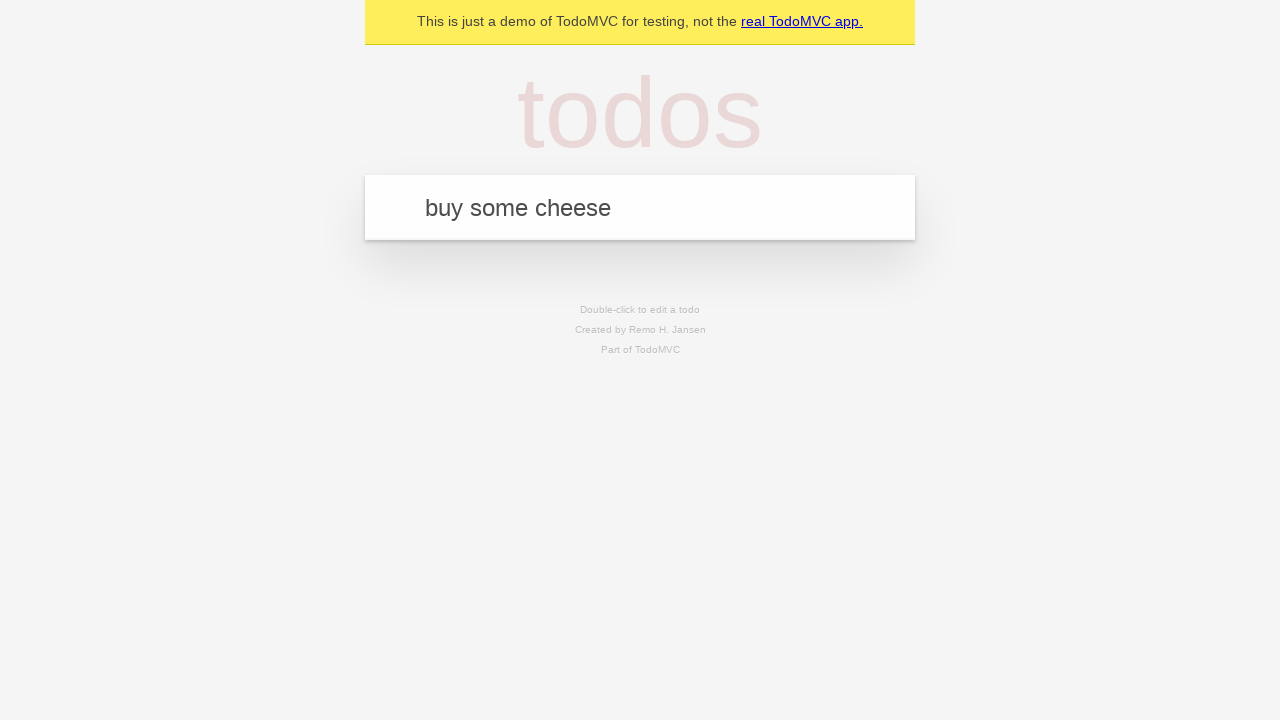

Pressed Enter to add first todo item on internal:attr=[placeholder="What needs to be done?"i]
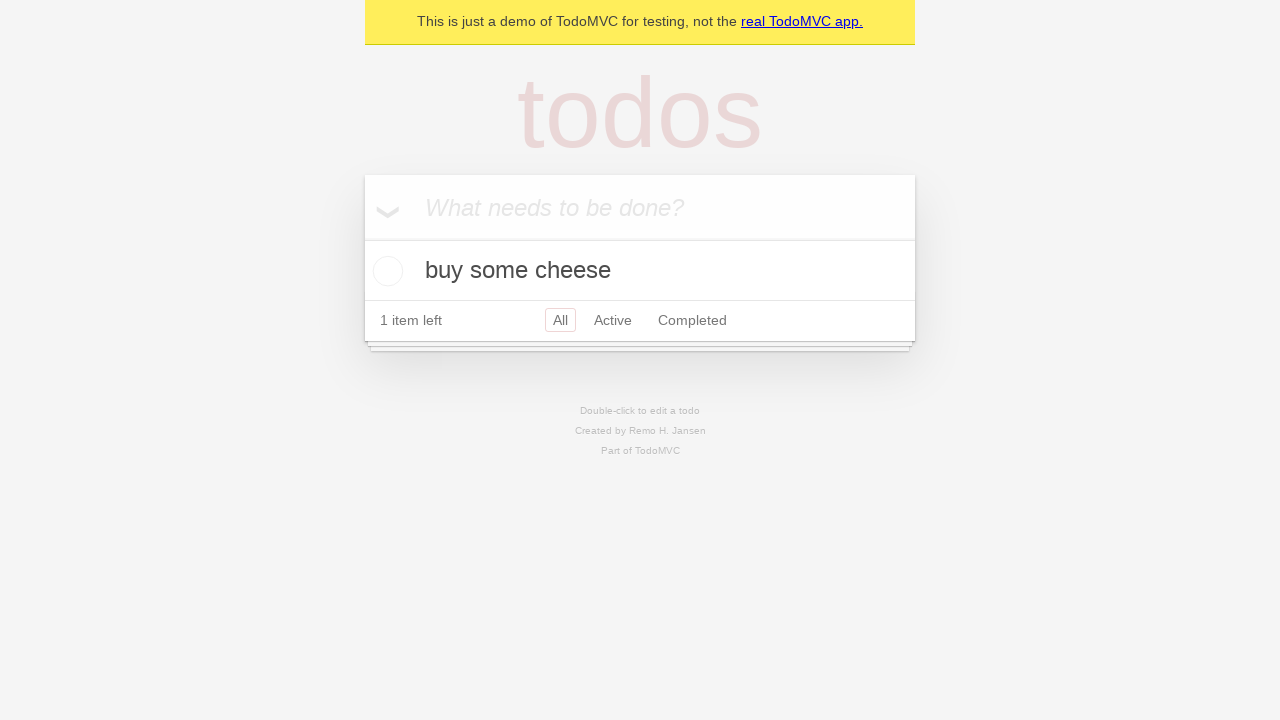

Todo counter element loaded
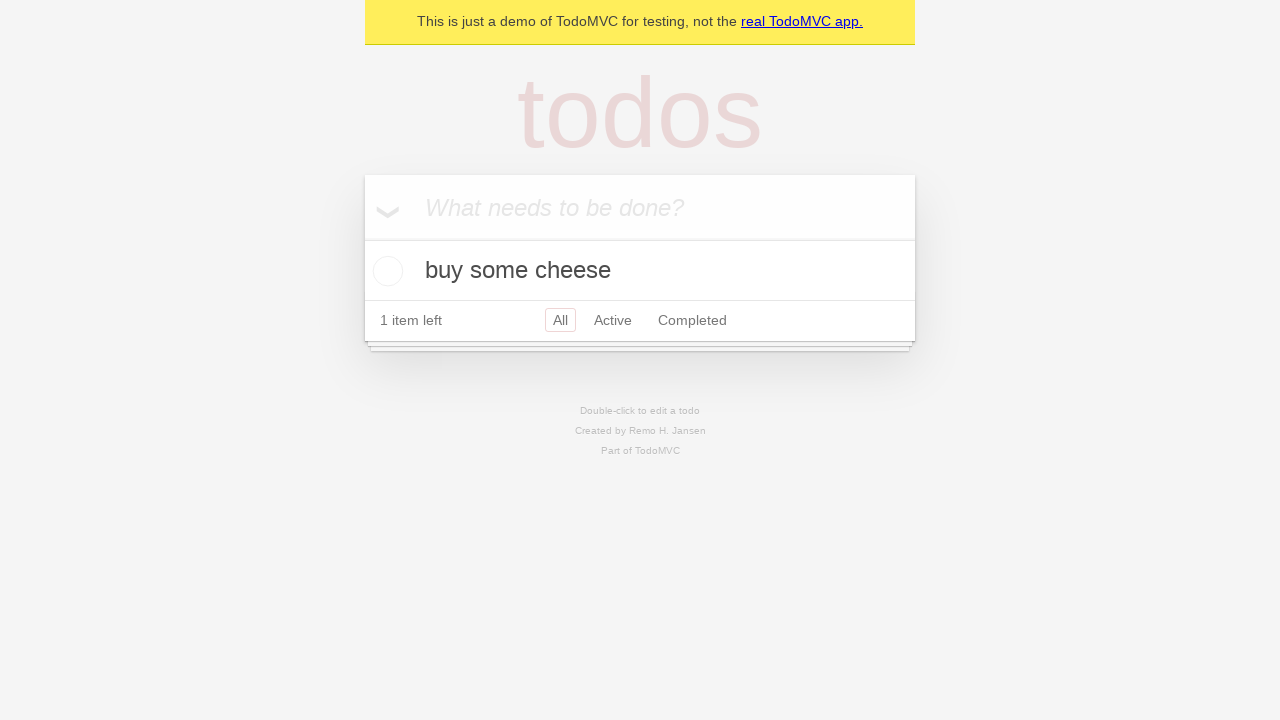

Filled todo input with 'feed the cat' on internal:attr=[placeholder="What needs to be done?"i]
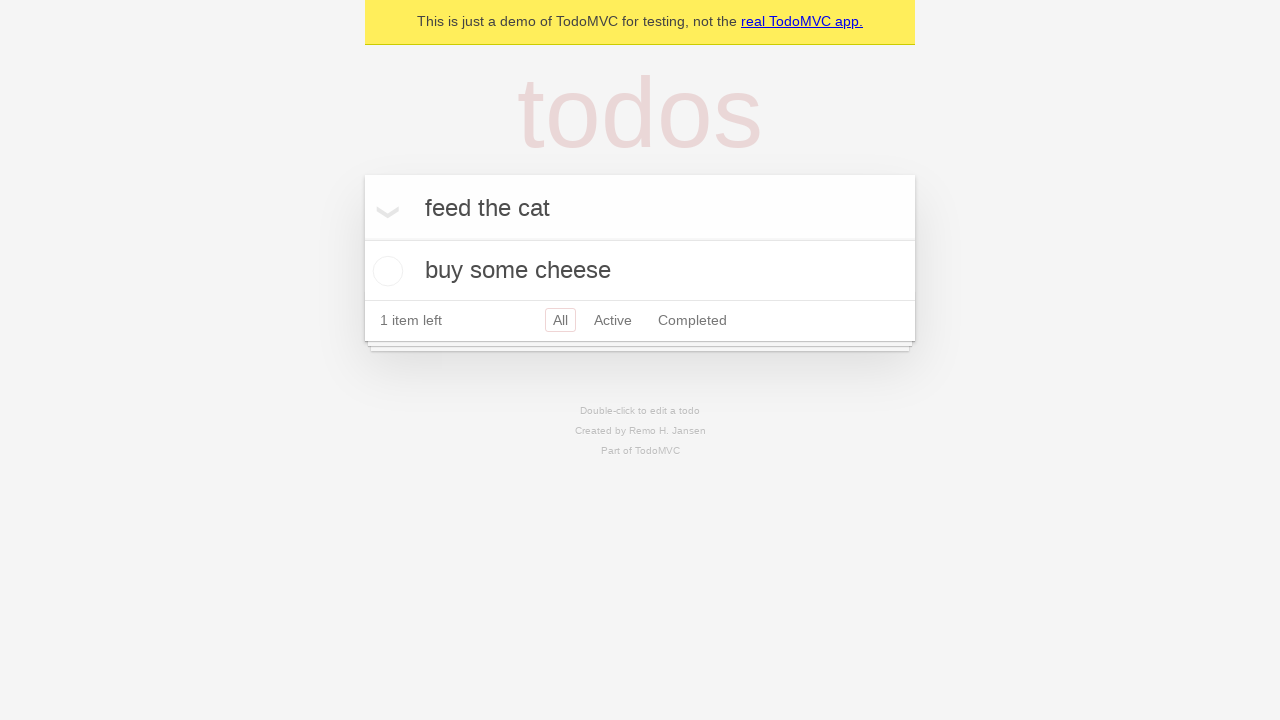

Pressed Enter to add second todo item on internal:attr=[placeholder="What needs to be done?"i]
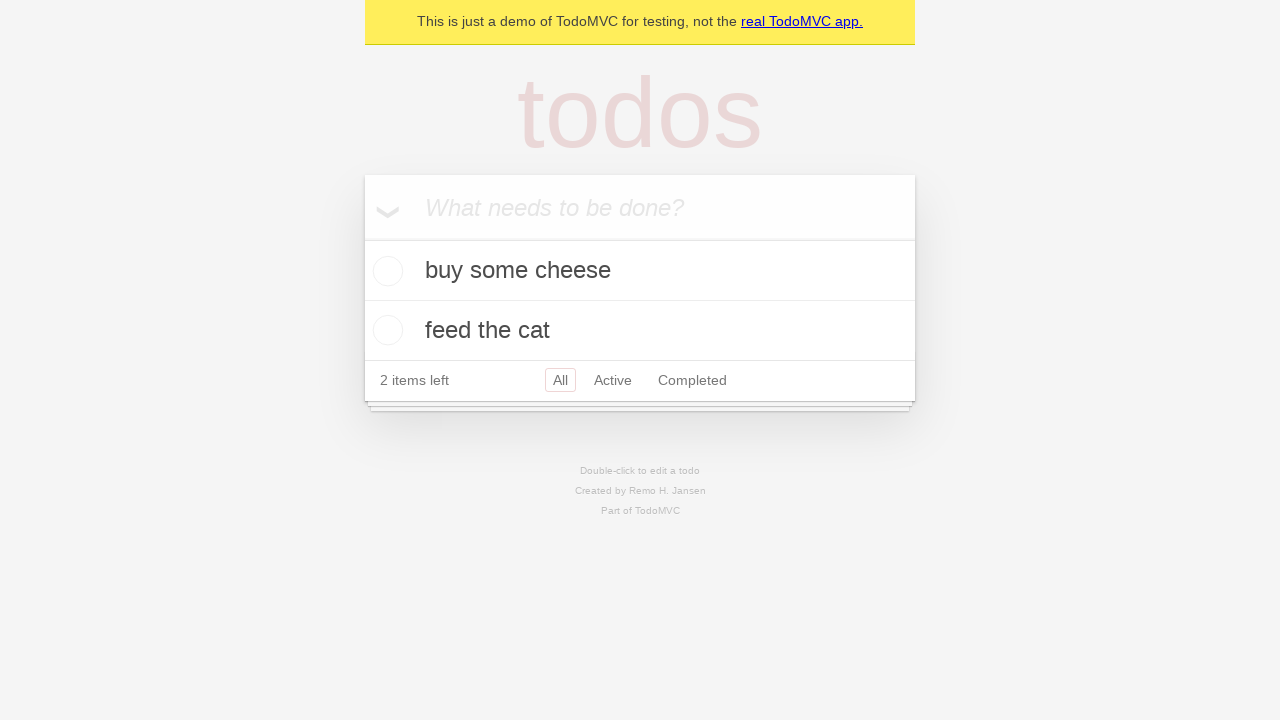

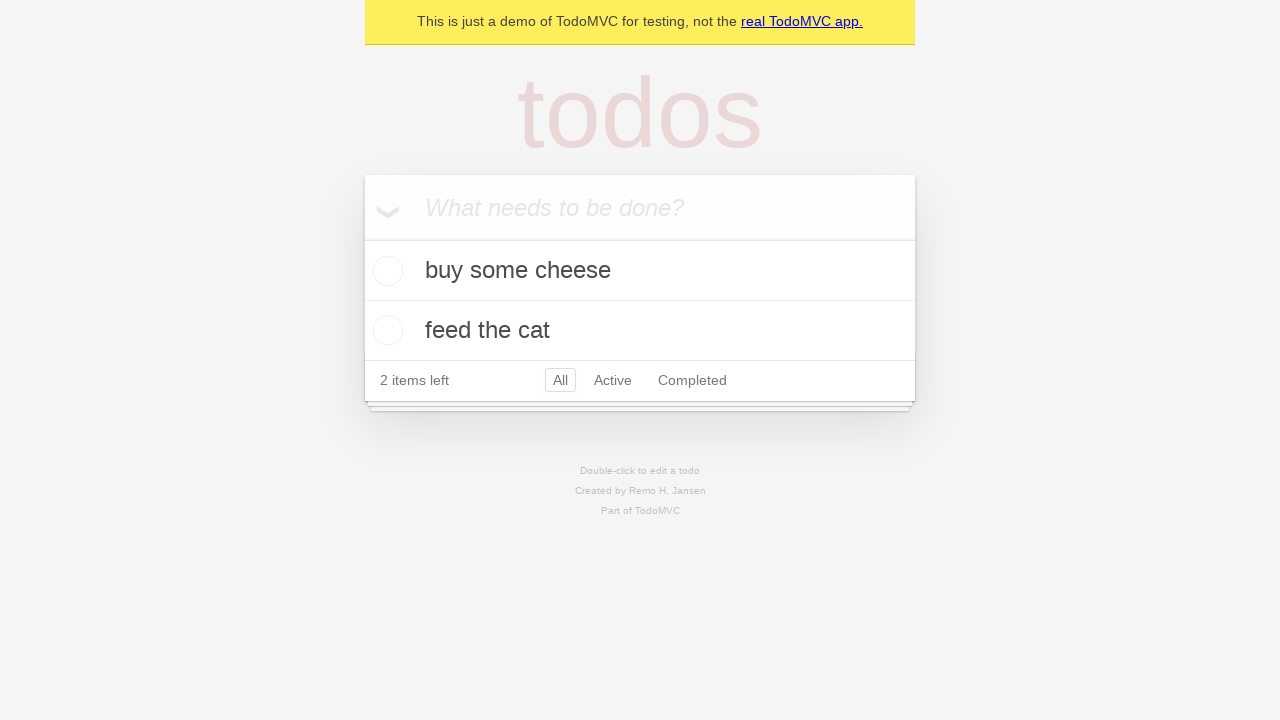